Tests jQuery UI draggable functionality by dragging an element to a new position using drag and drop offset

Starting URL: https://jqueryui.com/draggable/

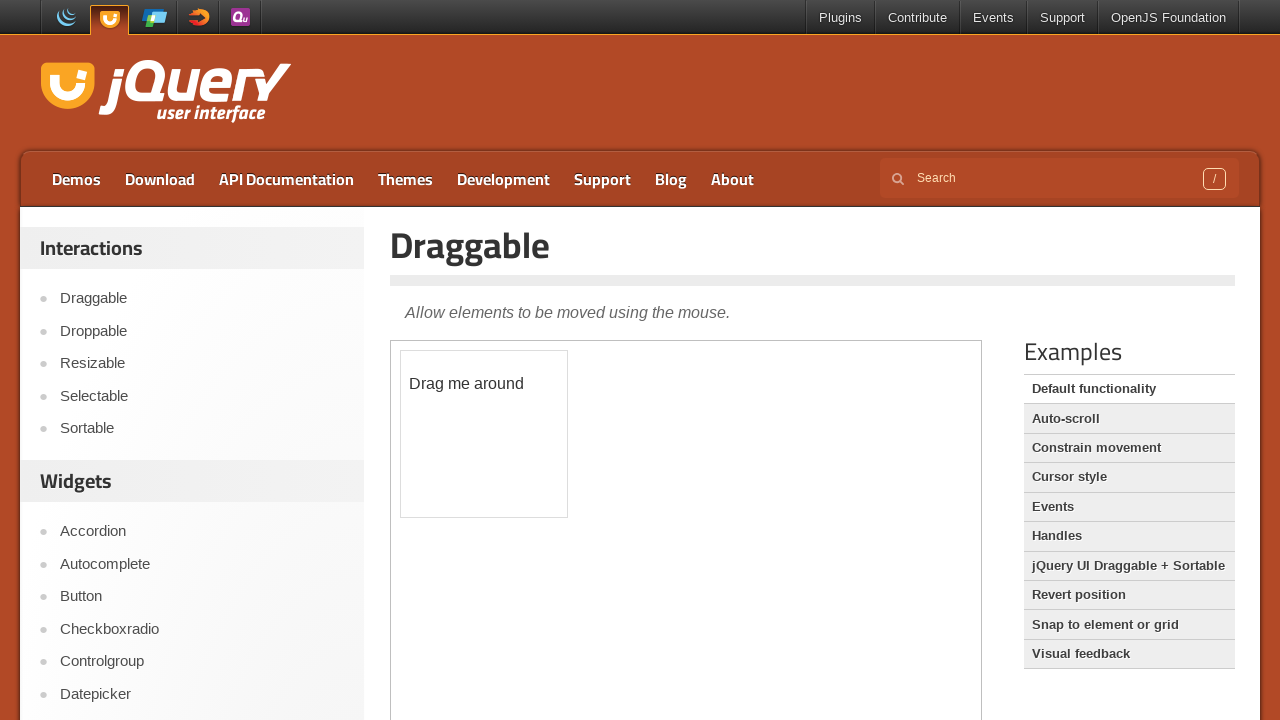

Located iframe containing draggable demo
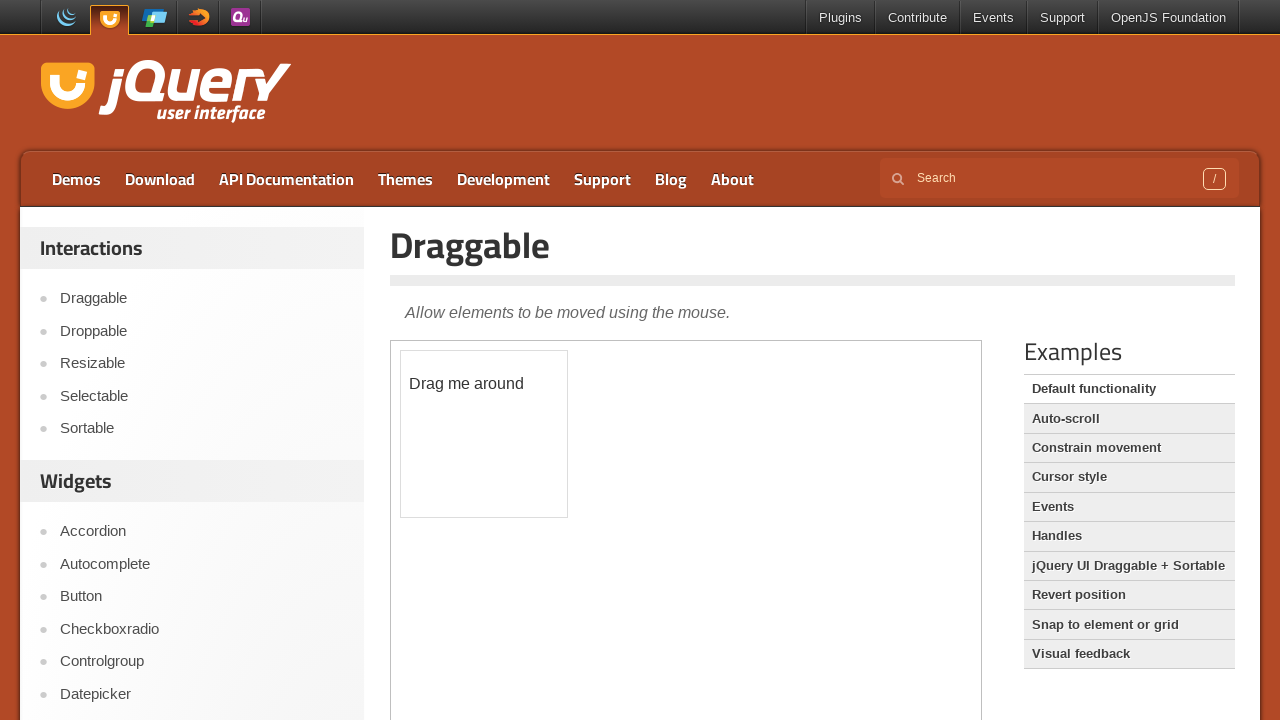

Located draggable element
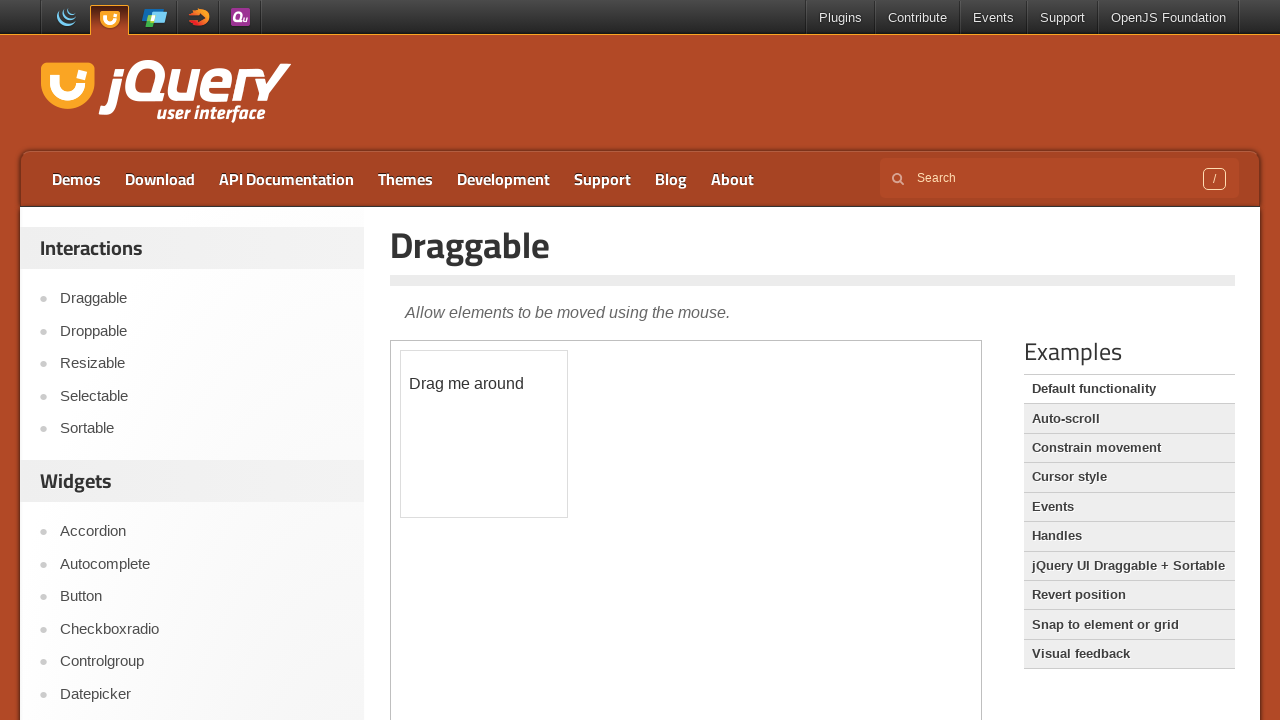

Dragged element by offset (x: 100, y: 100) at (501, 451)
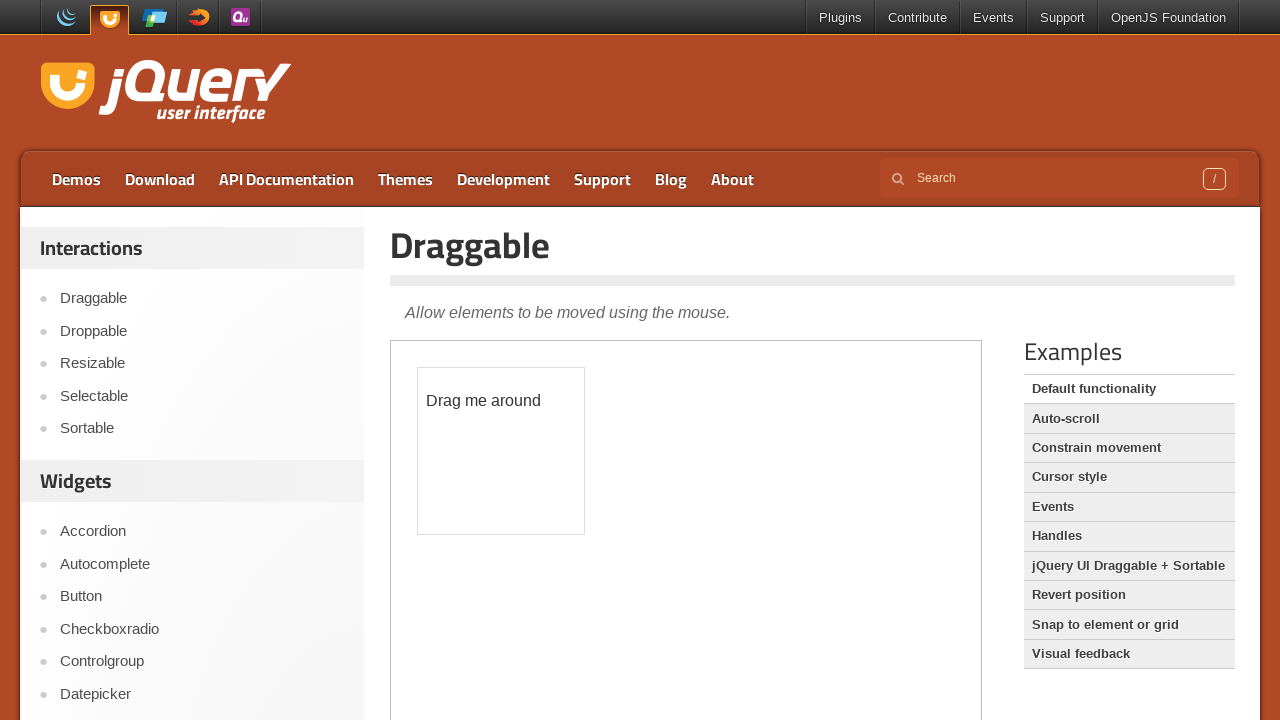

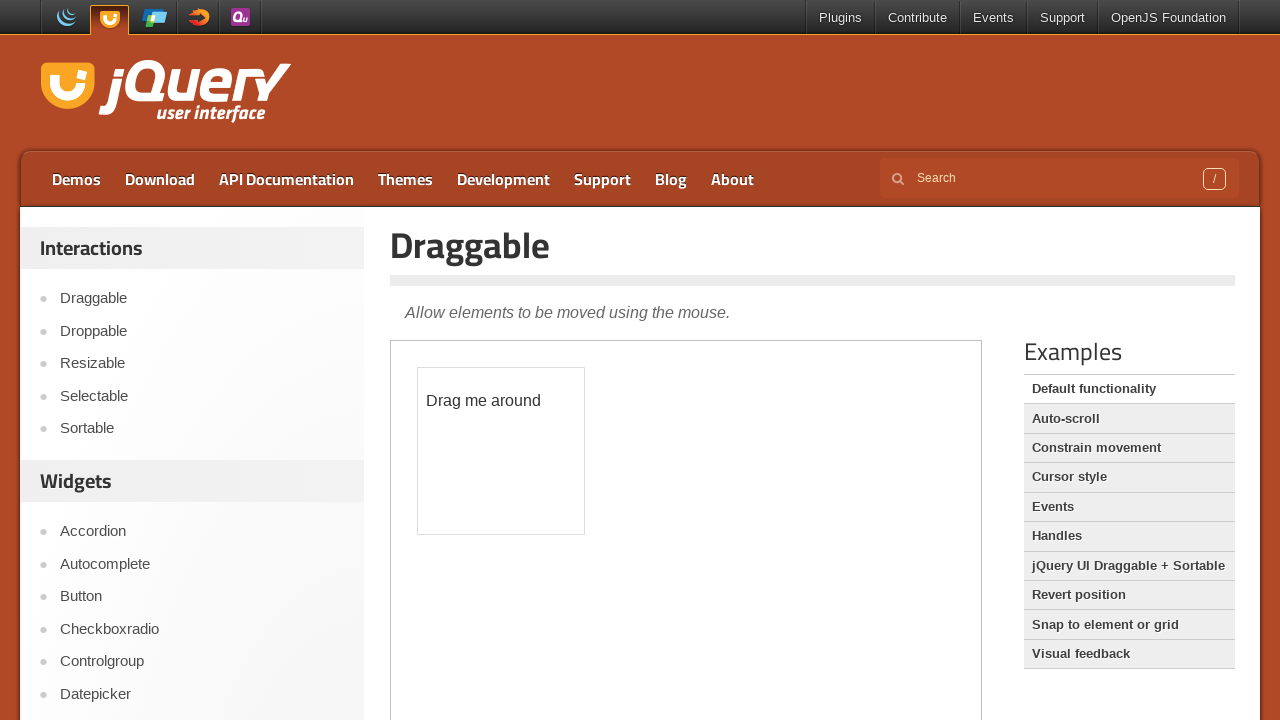